Tests login form with valid demo credentials on the Heroku test application

Starting URL: https://the-internet.herokuapp.com/login

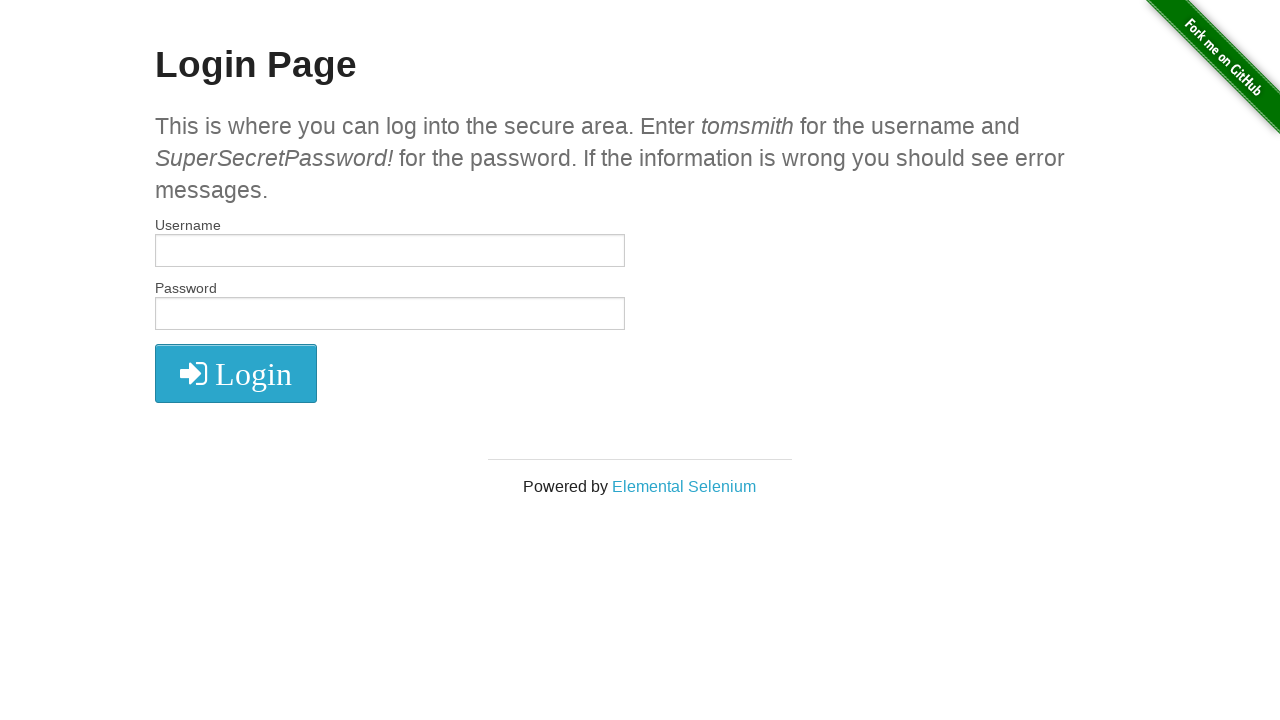

Filled username field with 'tomsmith' on #username
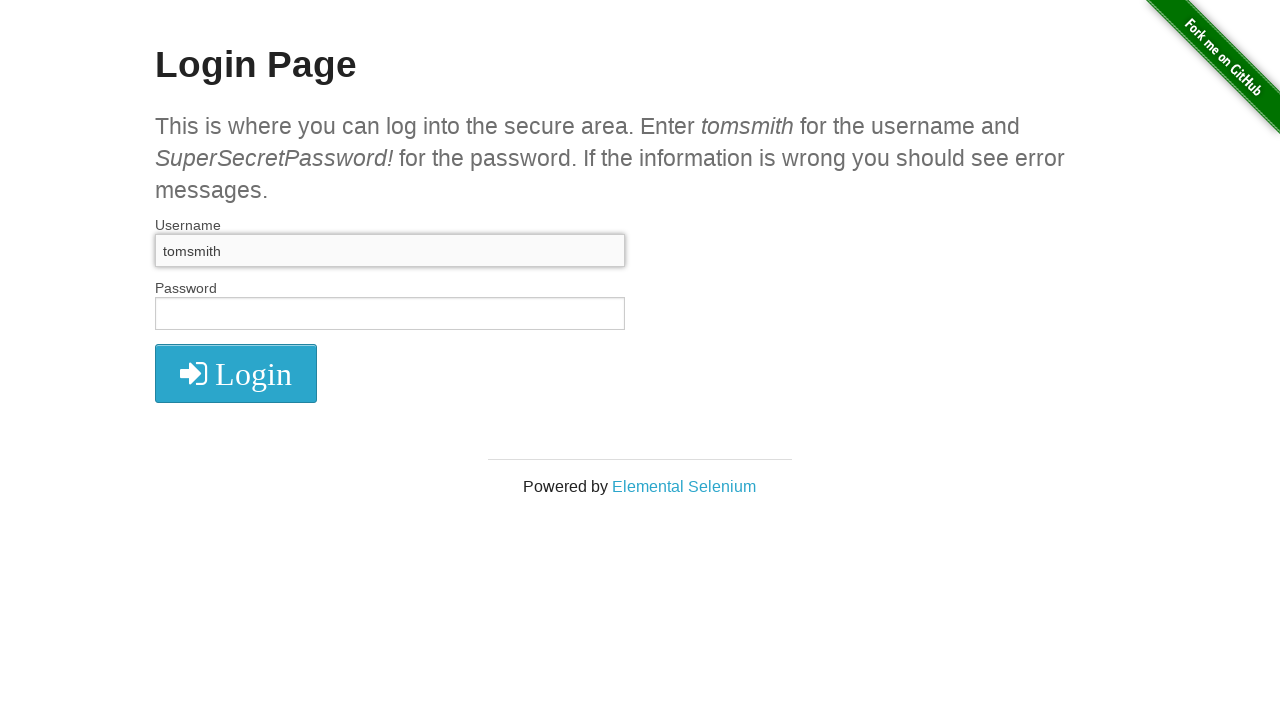

Filled password field with 'SuperSecretPassword!' on #password
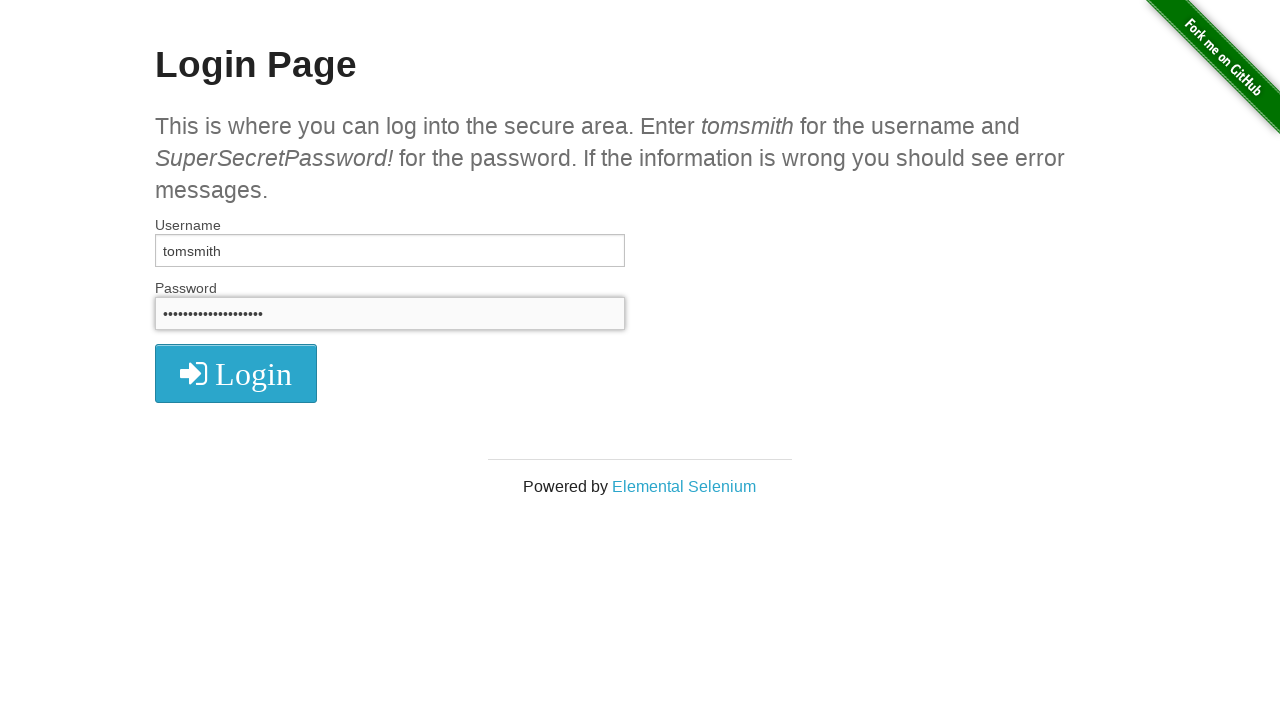

Clicked login button to submit credentials at (236, 373) on .radius
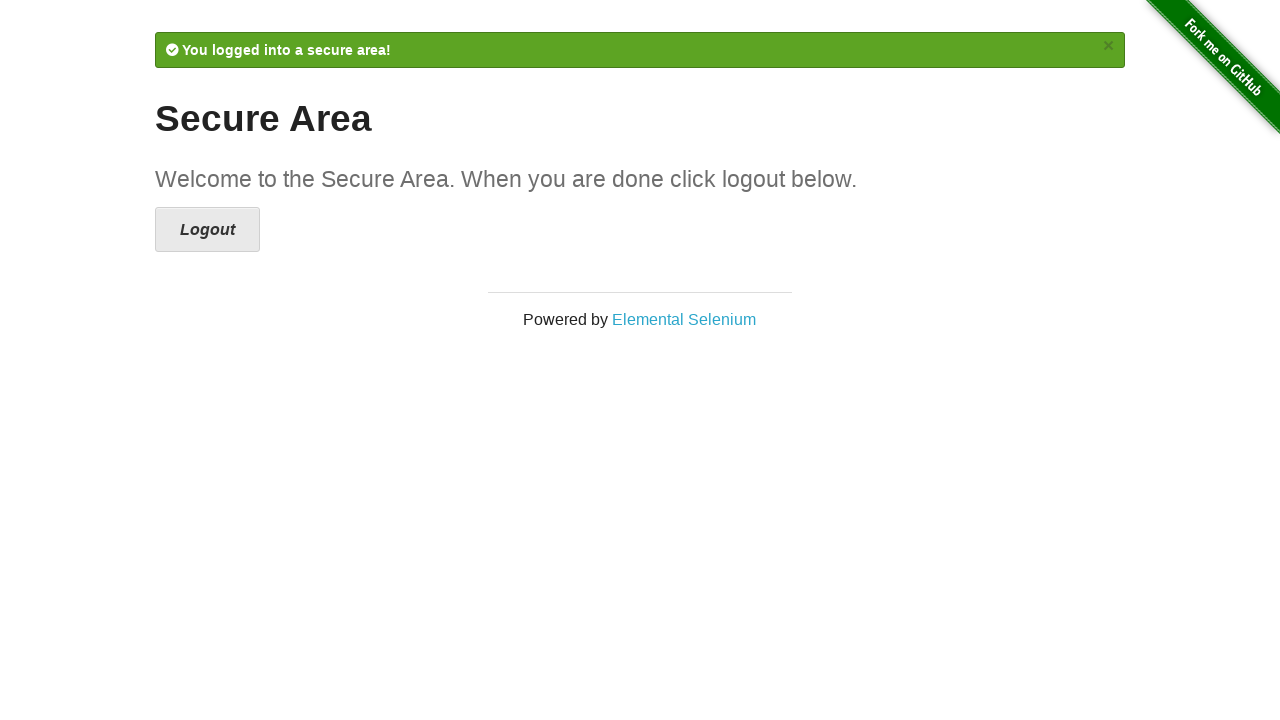

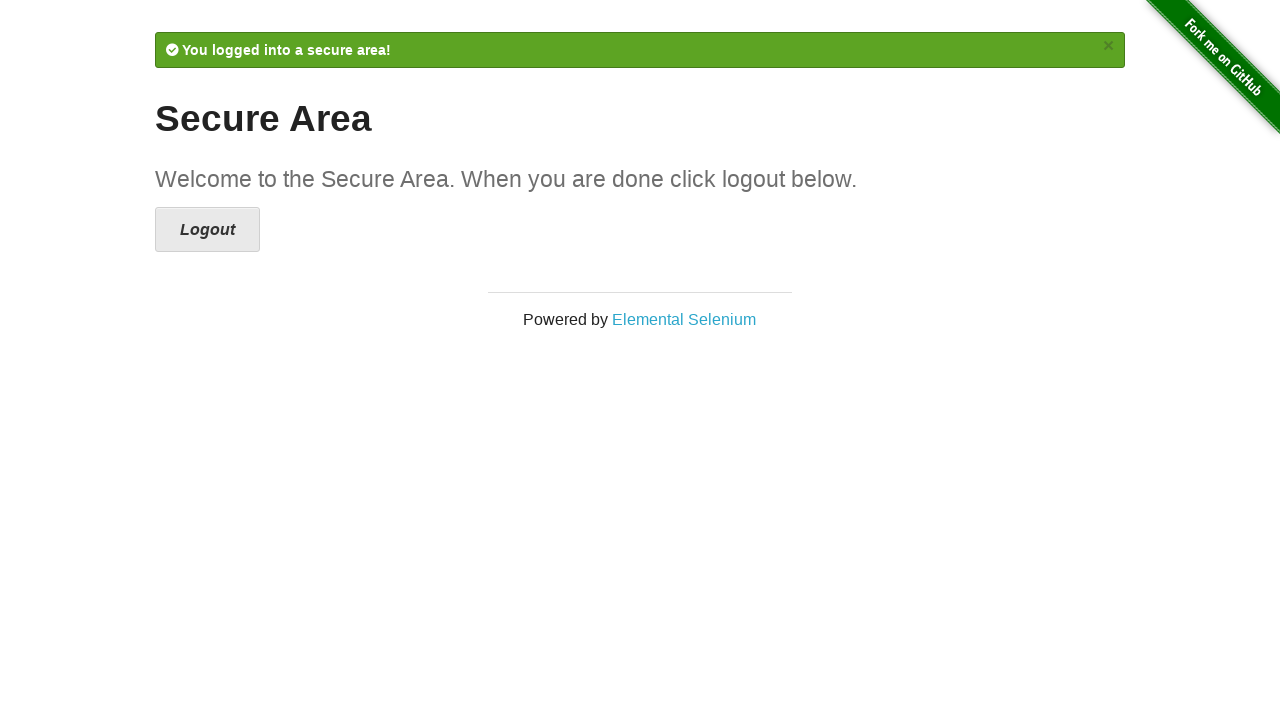